Navigates to Douban movie ranking page and scrolls down to load more content

Starting URL: https://movie.douban.com/typerank?type_name=剧情&type=11&interval_id=100:90&action=

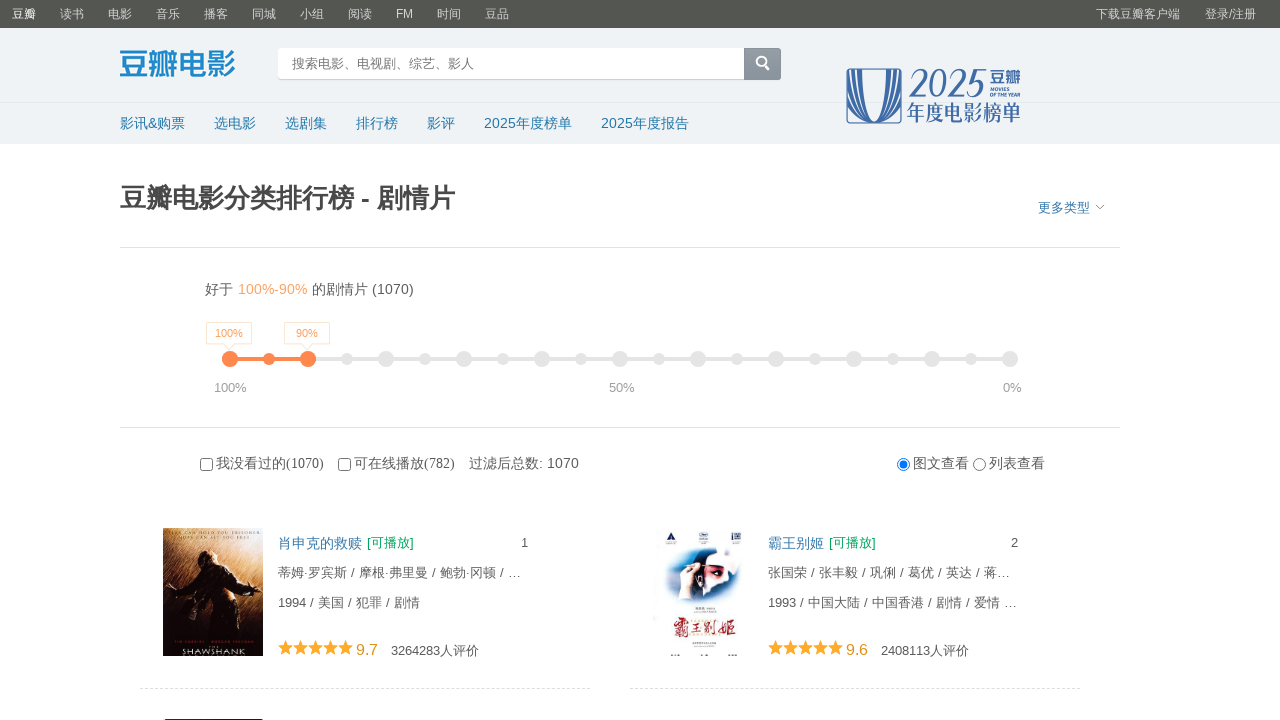

Waited for page to reach networkidle state
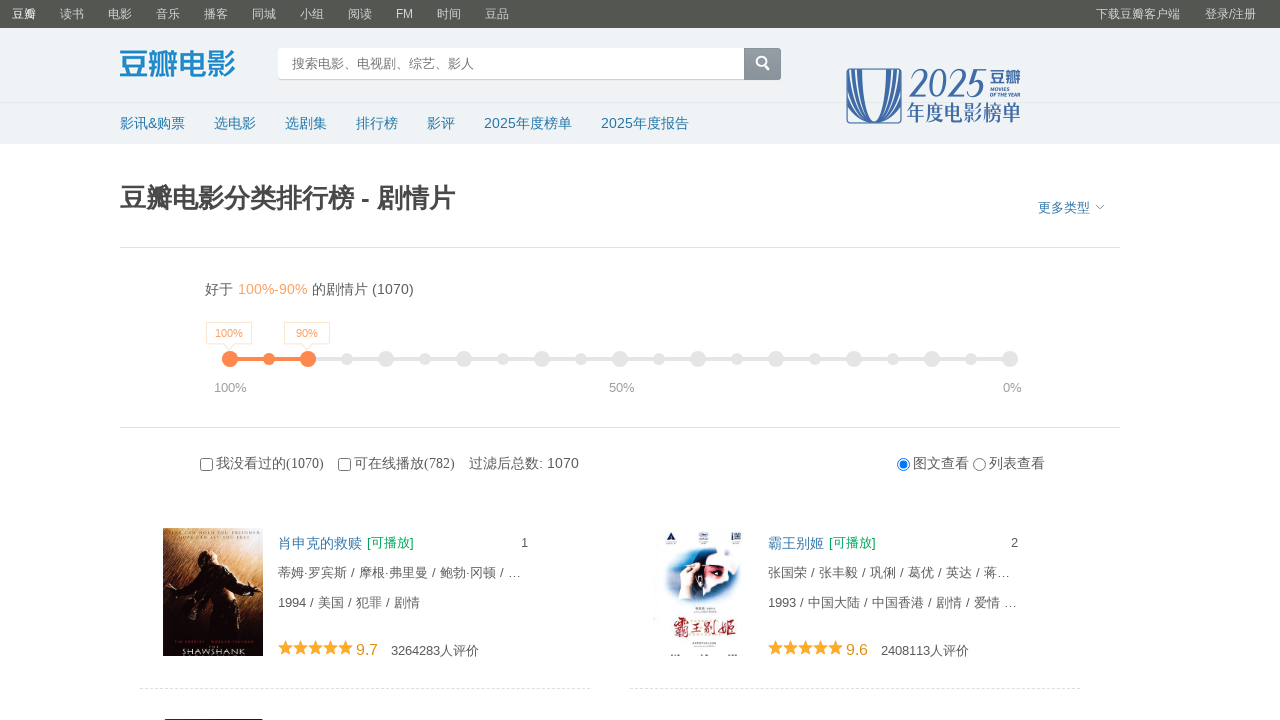

Scrolled down 10000 pixels to load more content
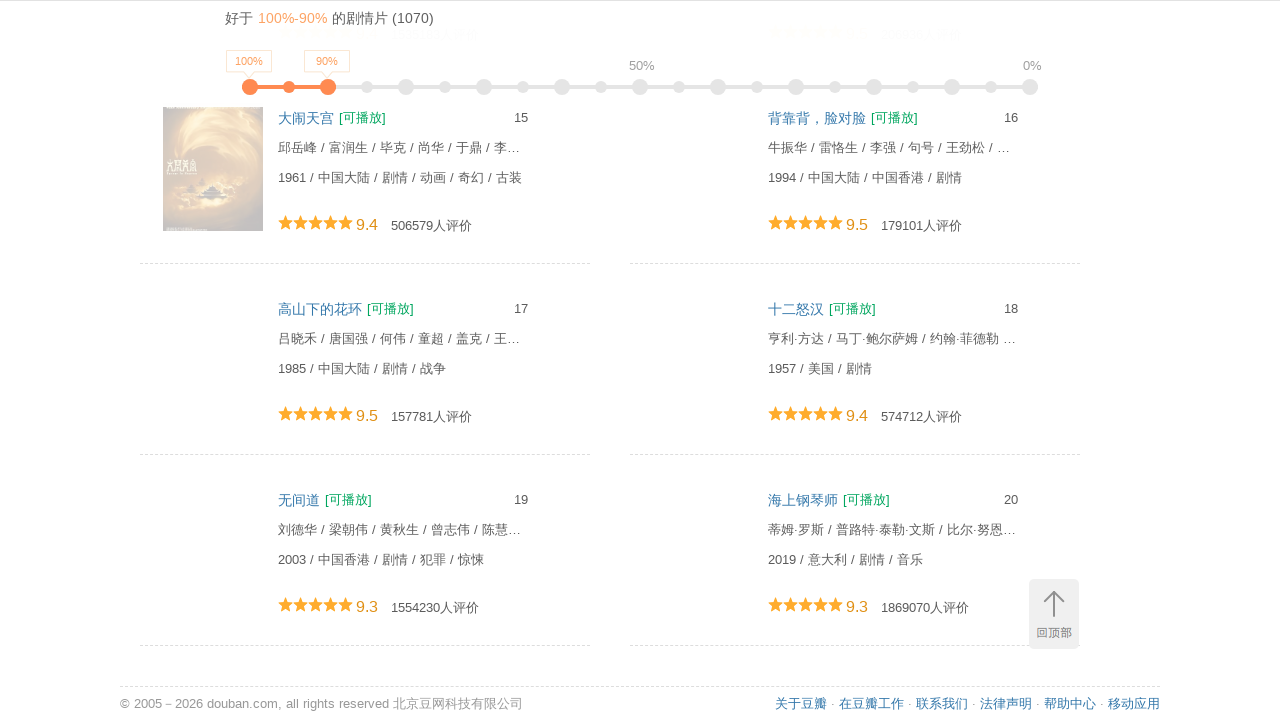

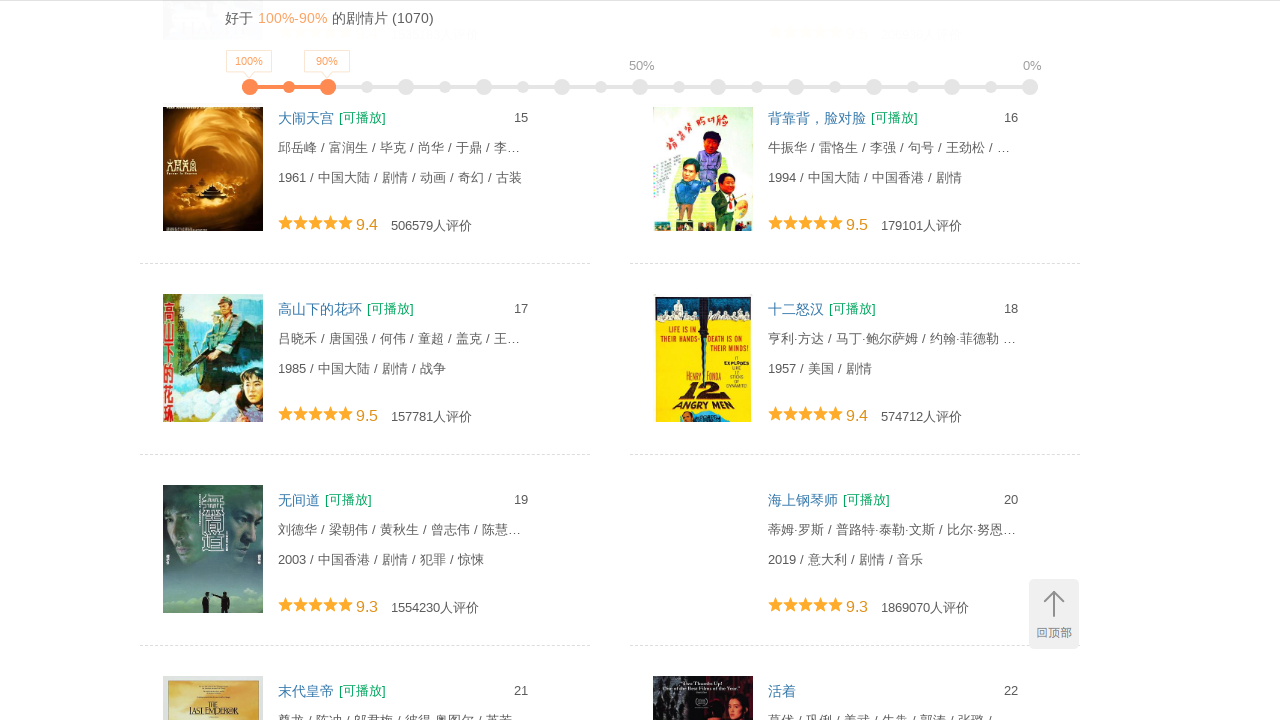